Waits for a price to reach $100, clicks a button, then solves a mathematical captcha and submits the answer

Starting URL: http://suninjuly.github.io/explicit_wait2.html

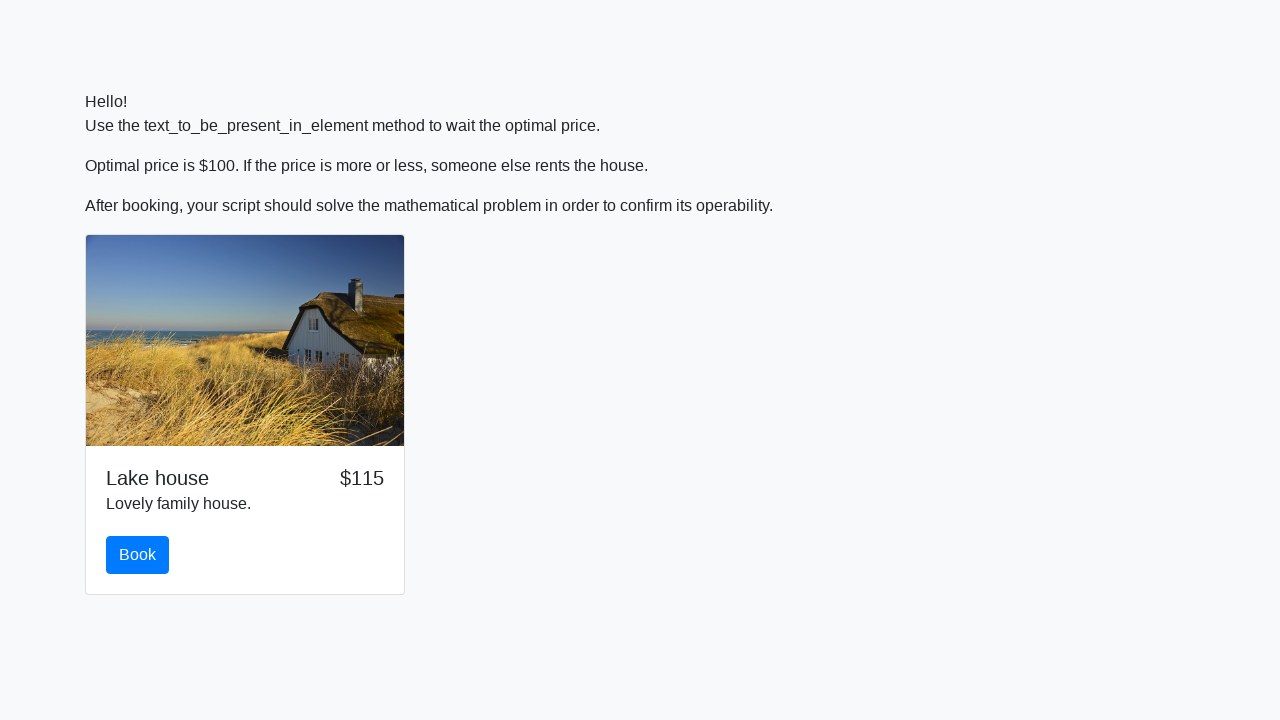

Waited for price to reach $100
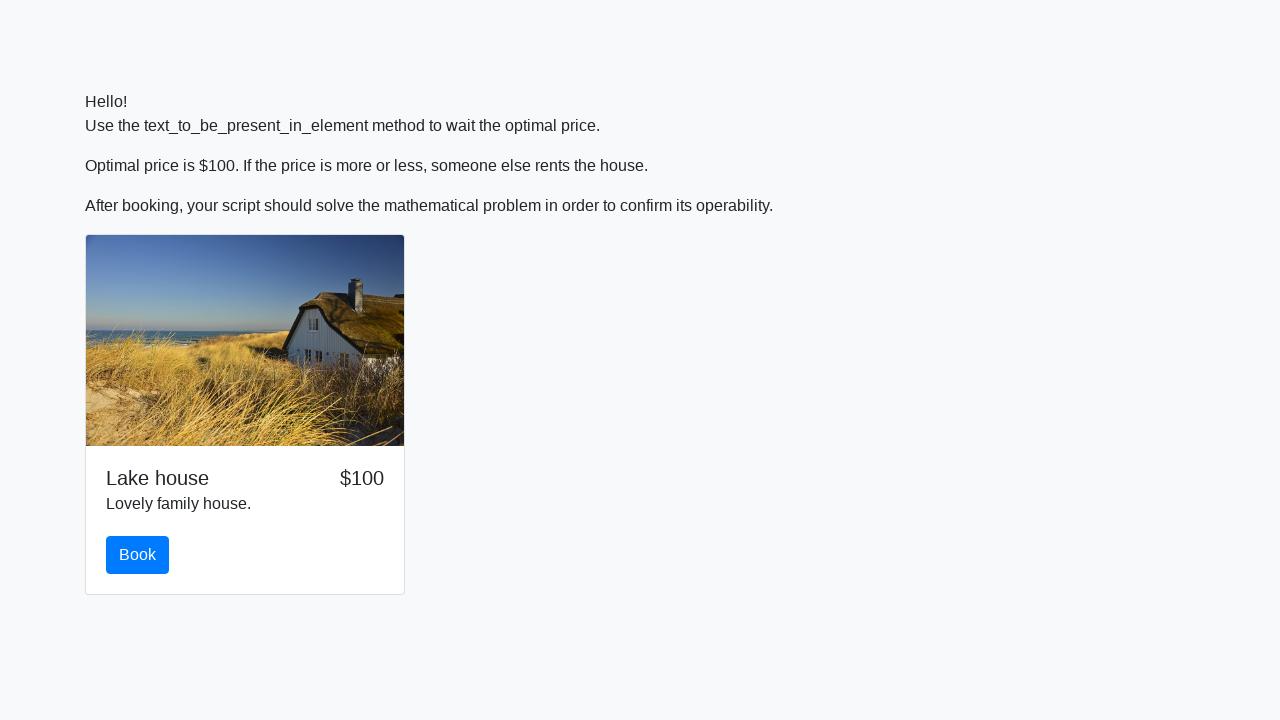

Clicked book button at (138, 555) on #book
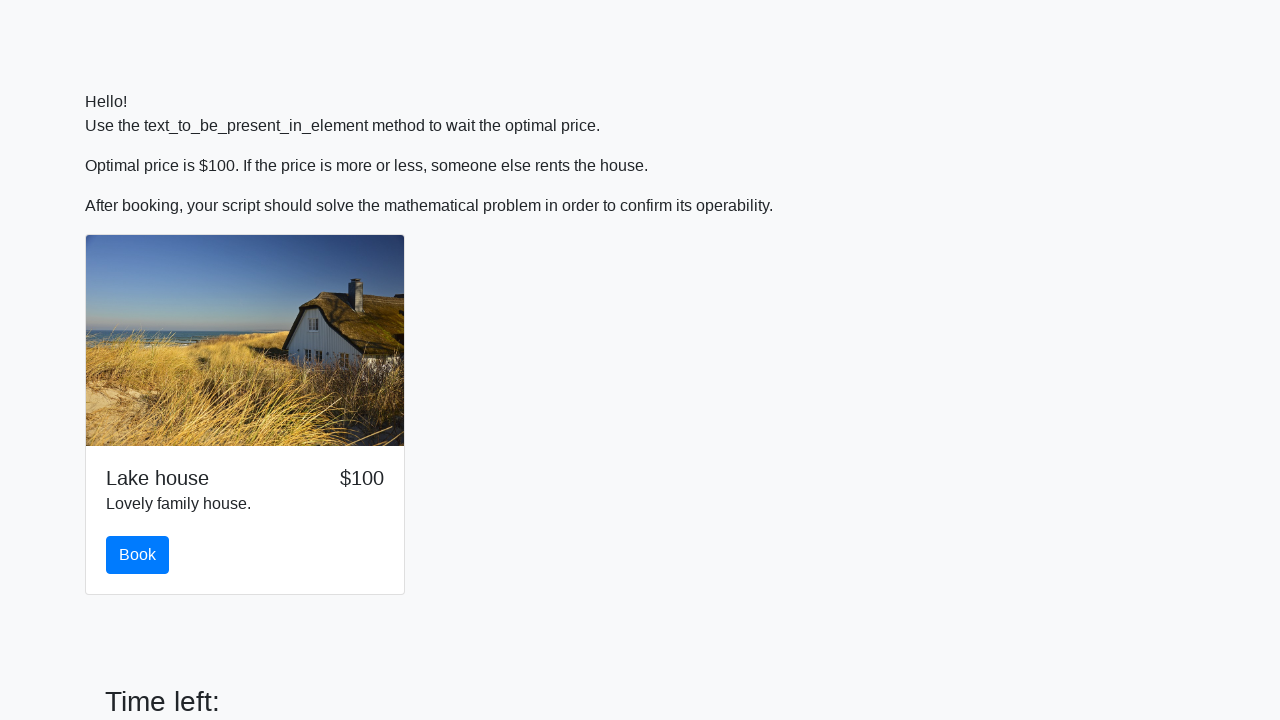

Extracted x value from input field: 343
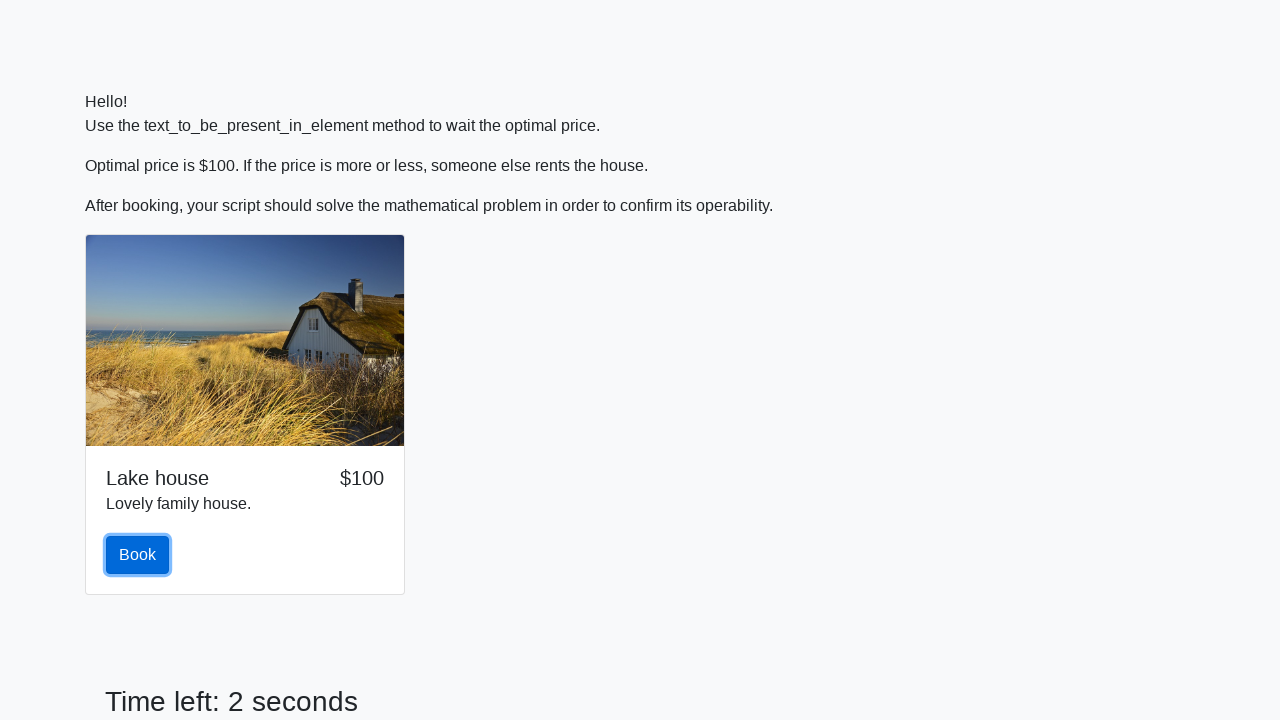

Calculated answer using formula log(abs(12*sin(x))): 1.8624012435458828
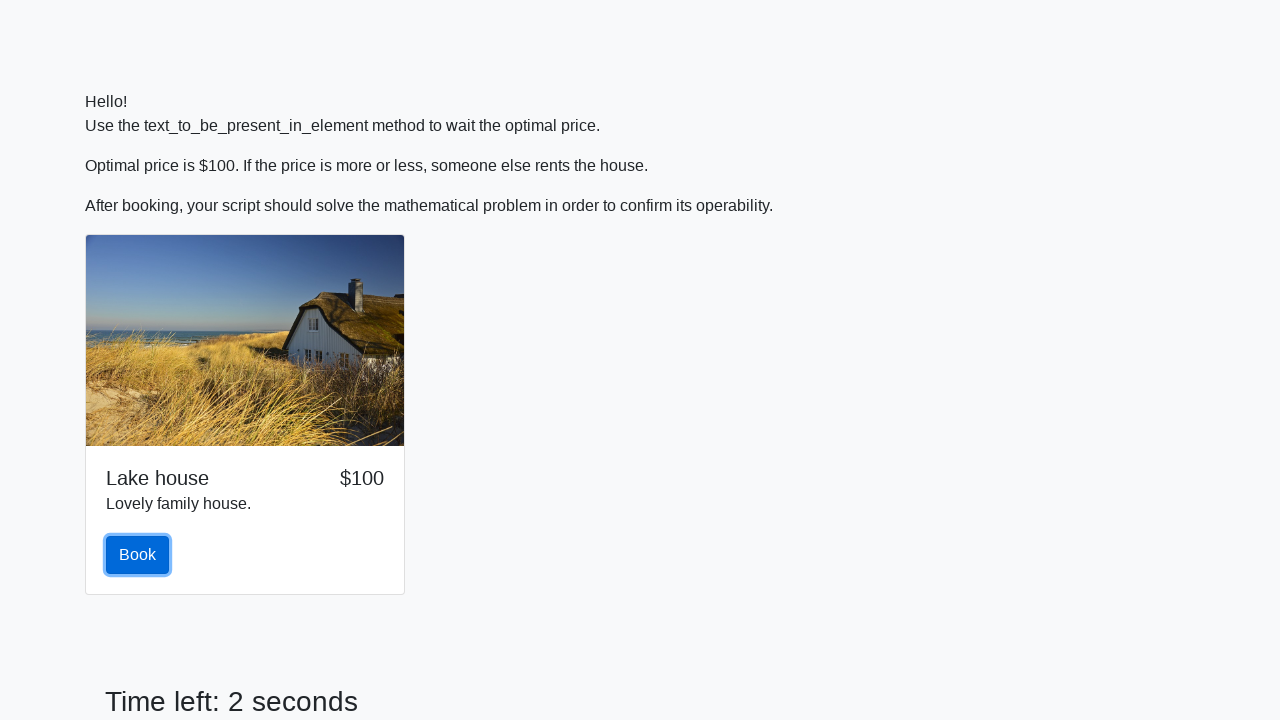

Filled answer field with calculated value: 1.8624012435458828 on #answer
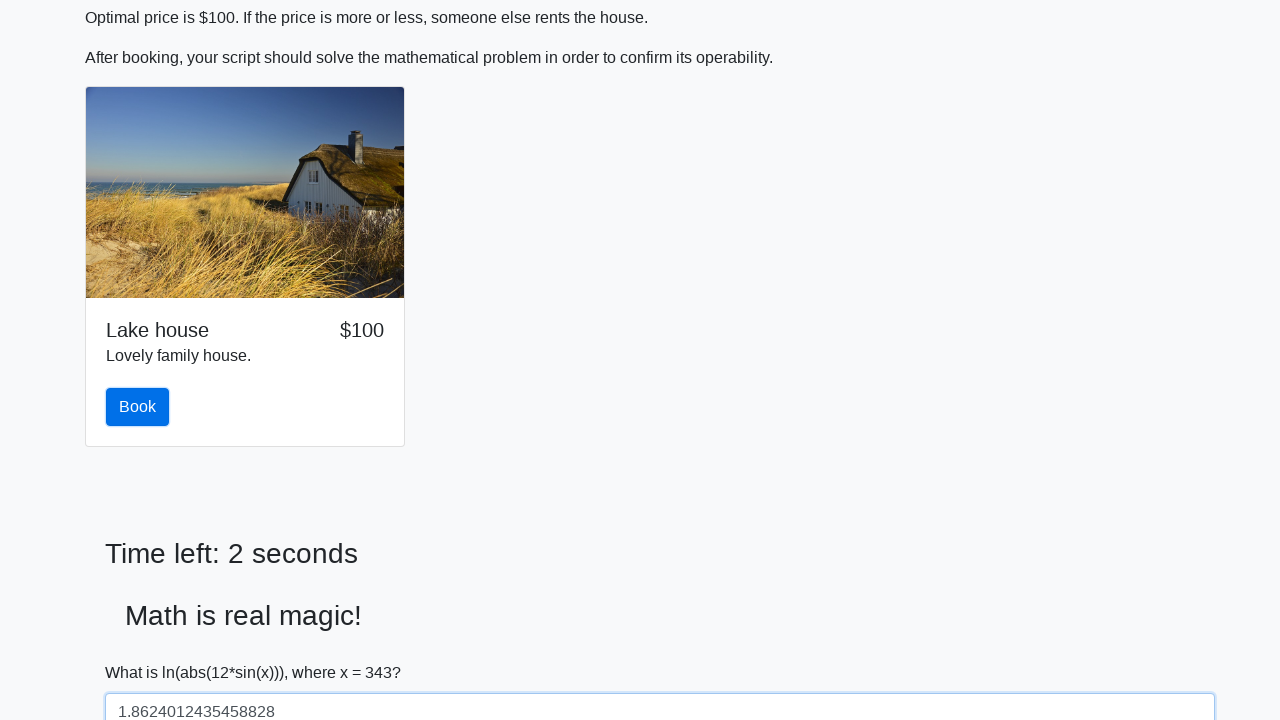

Clicked Submit button to submit the answer at (143, 651) on button:text('Submit')
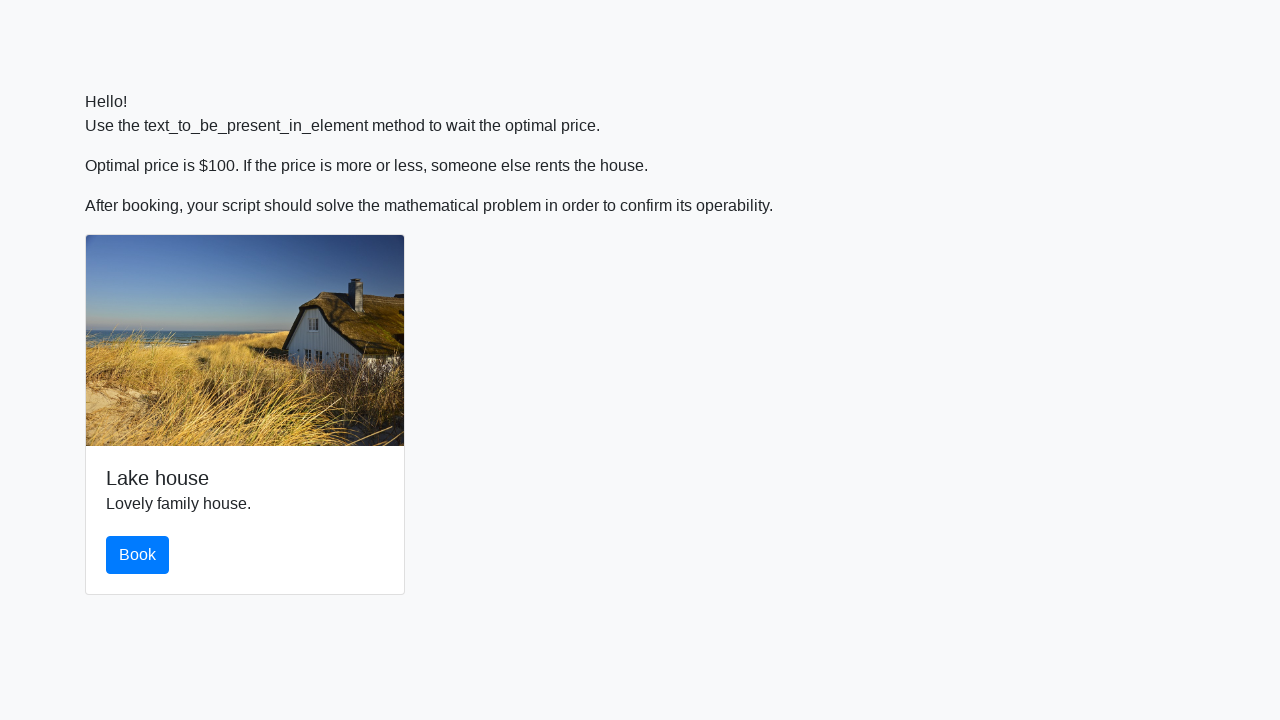

Waited for result modal to appear
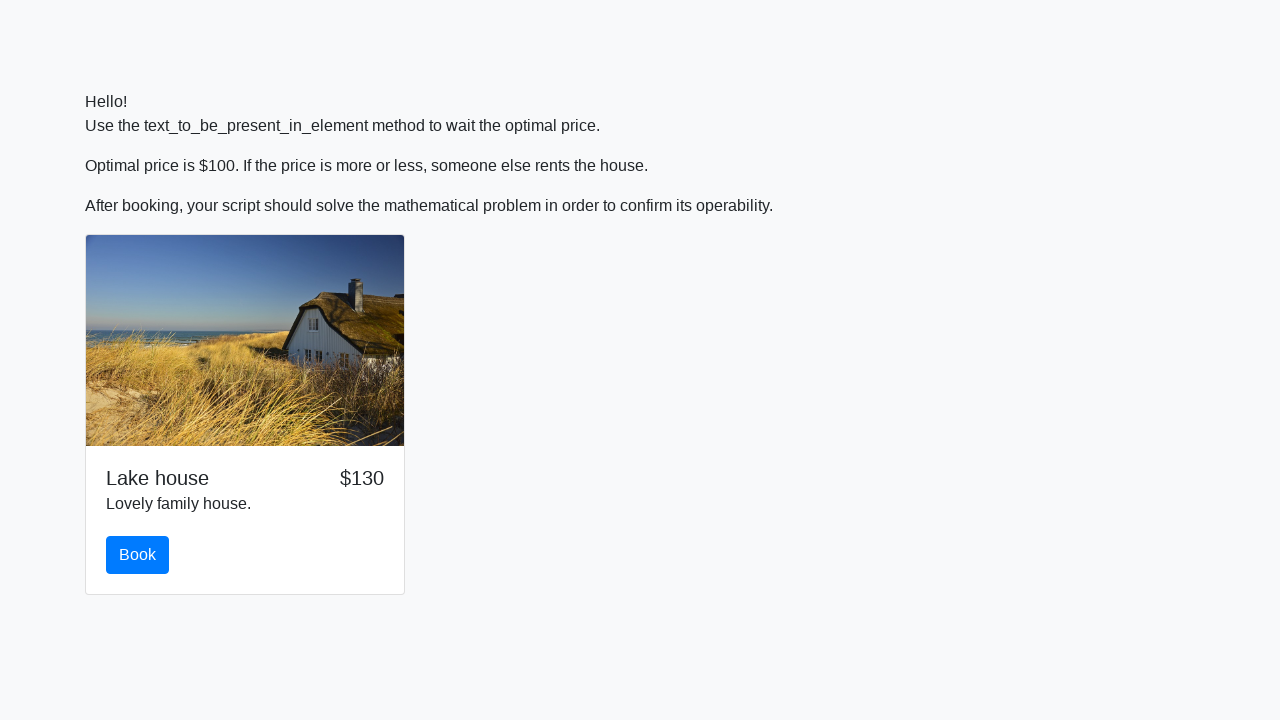

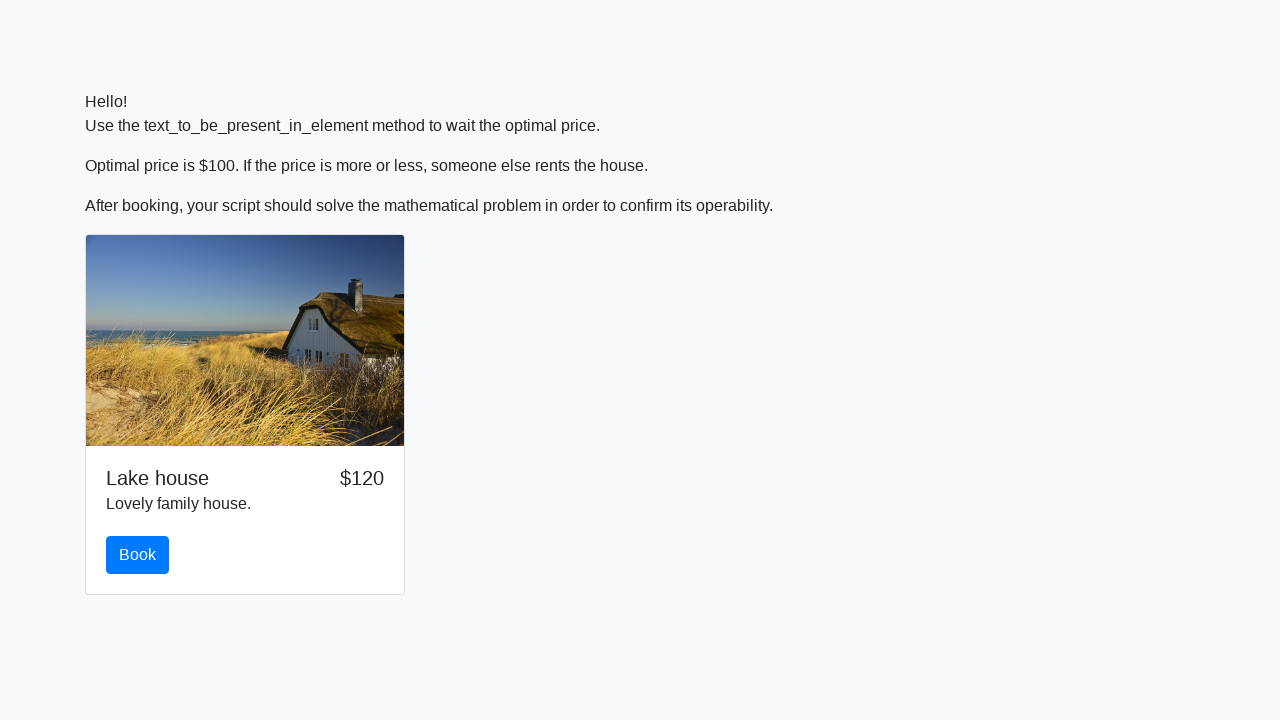